Tests a form submission workflow where it retrieves a value from an image attribute, calculates a mathematical result using logarithm and sine functions, fills in the answer, checks required checkboxes, and submits the form.

Starting URL: http://suninjuly.github.io/get_attribute.html

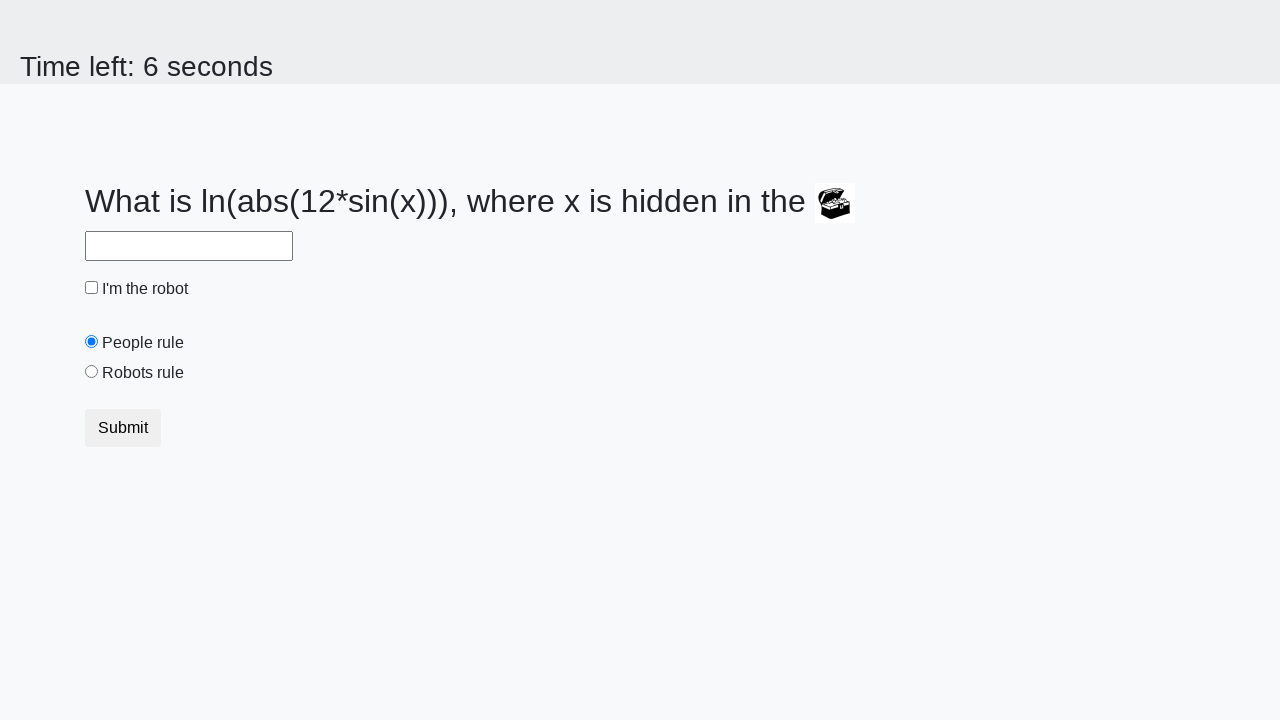

Located image element on page
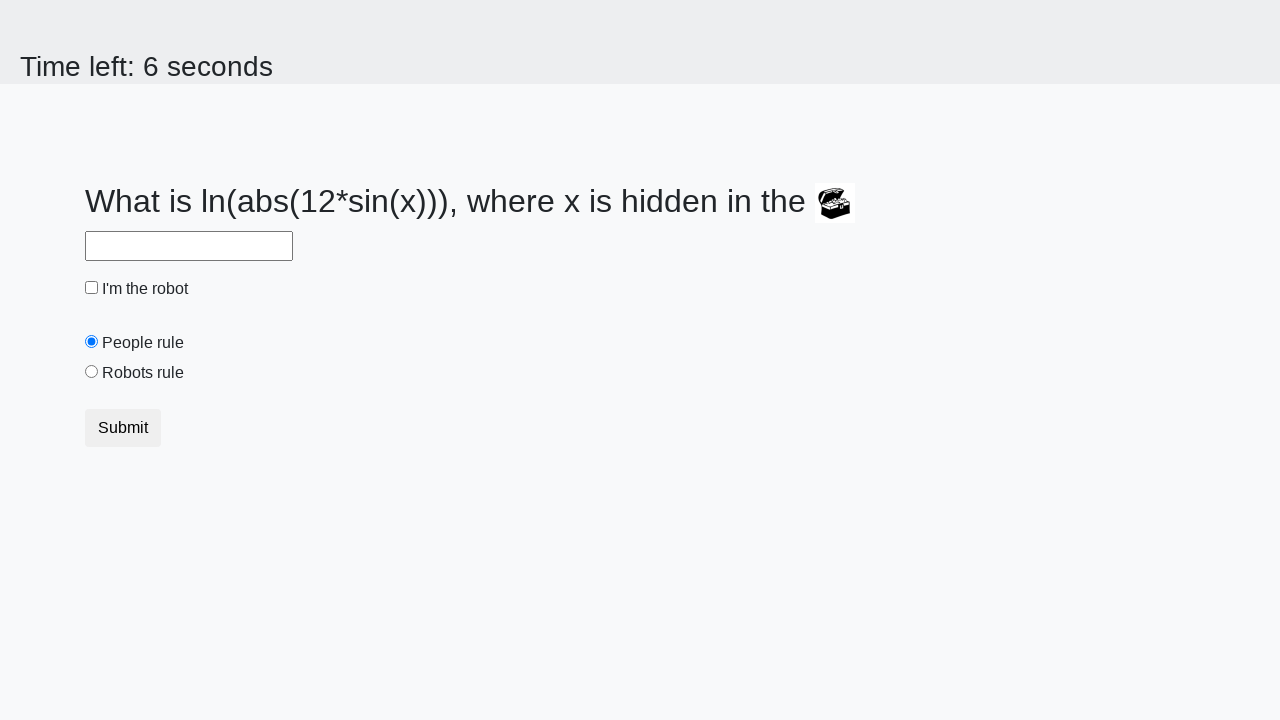

Retrieved 'valuex' attribute from image element
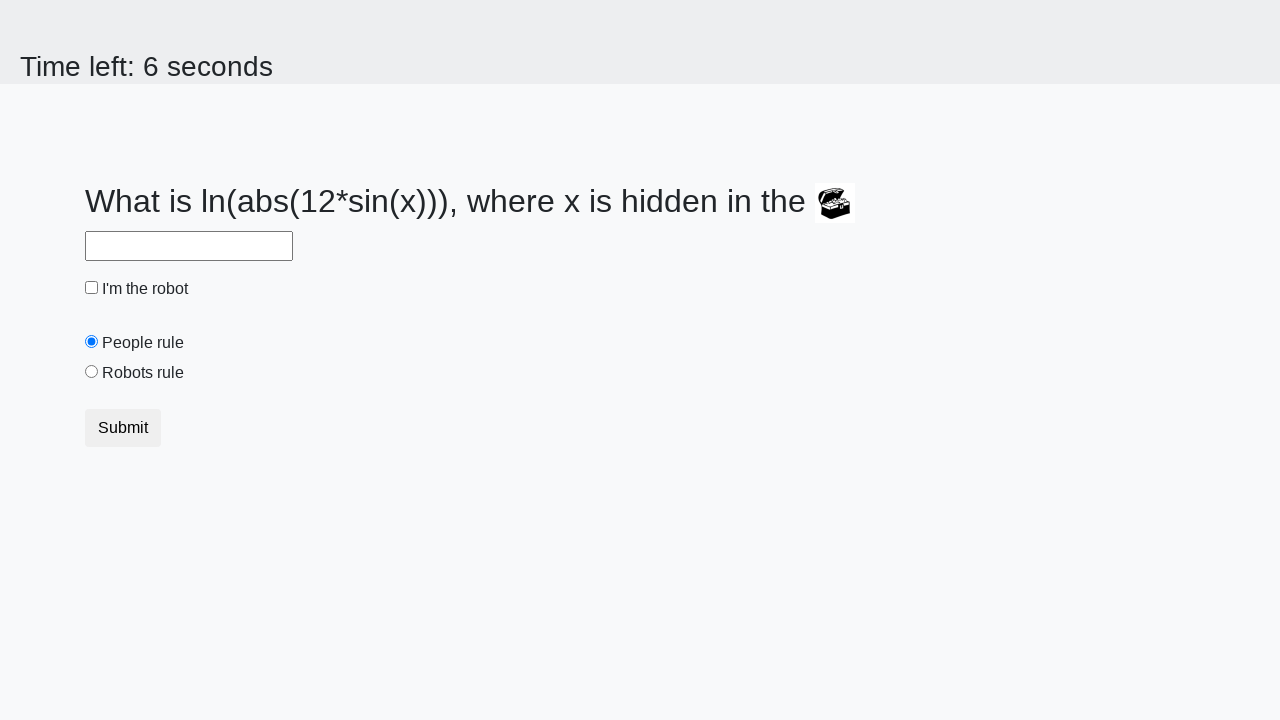

Calculated mathematical result using logarithm and sine functions: 0.05968788218979809
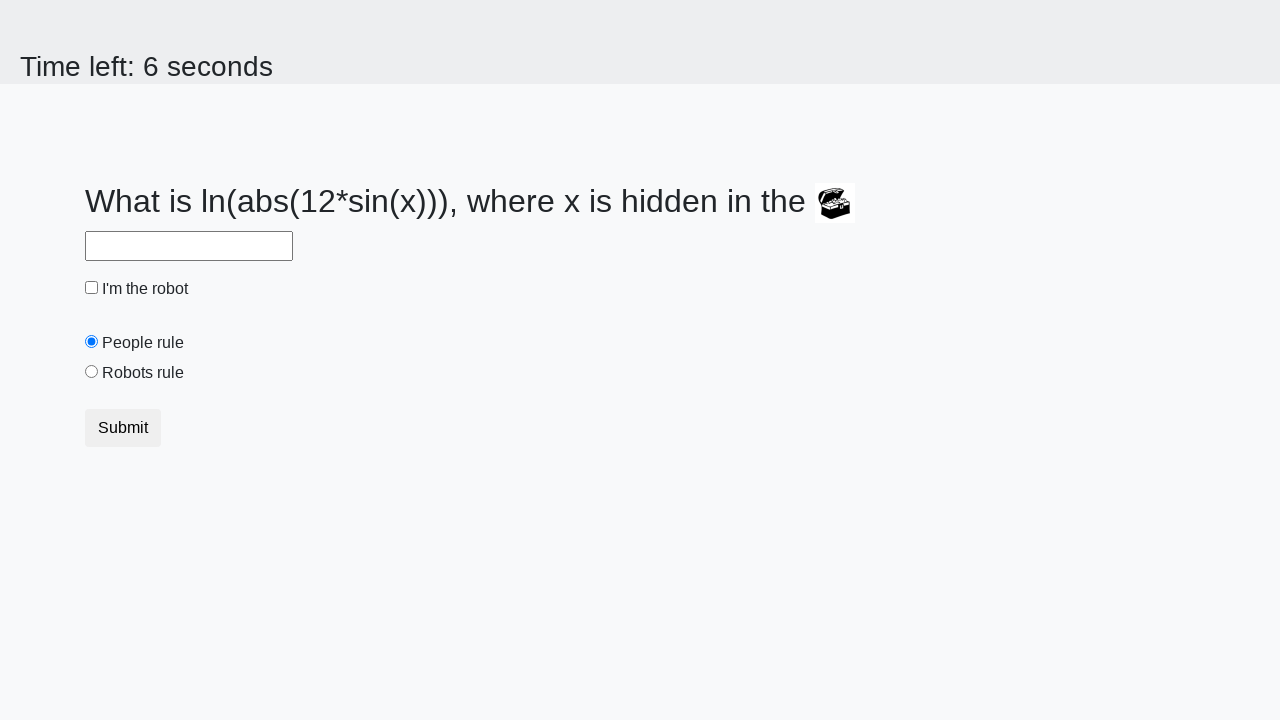

Filled answer field with calculated value on #answer
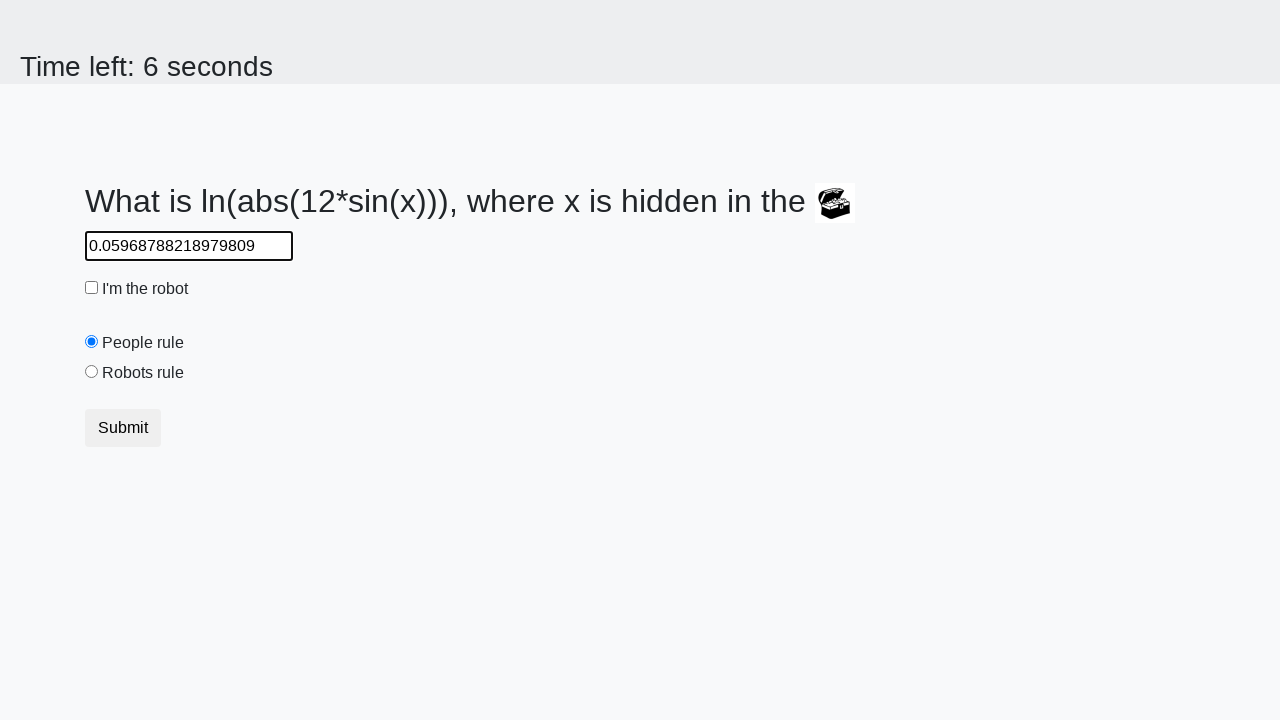

Checked the robot checkbox at (92, 288) on #robotCheckbox
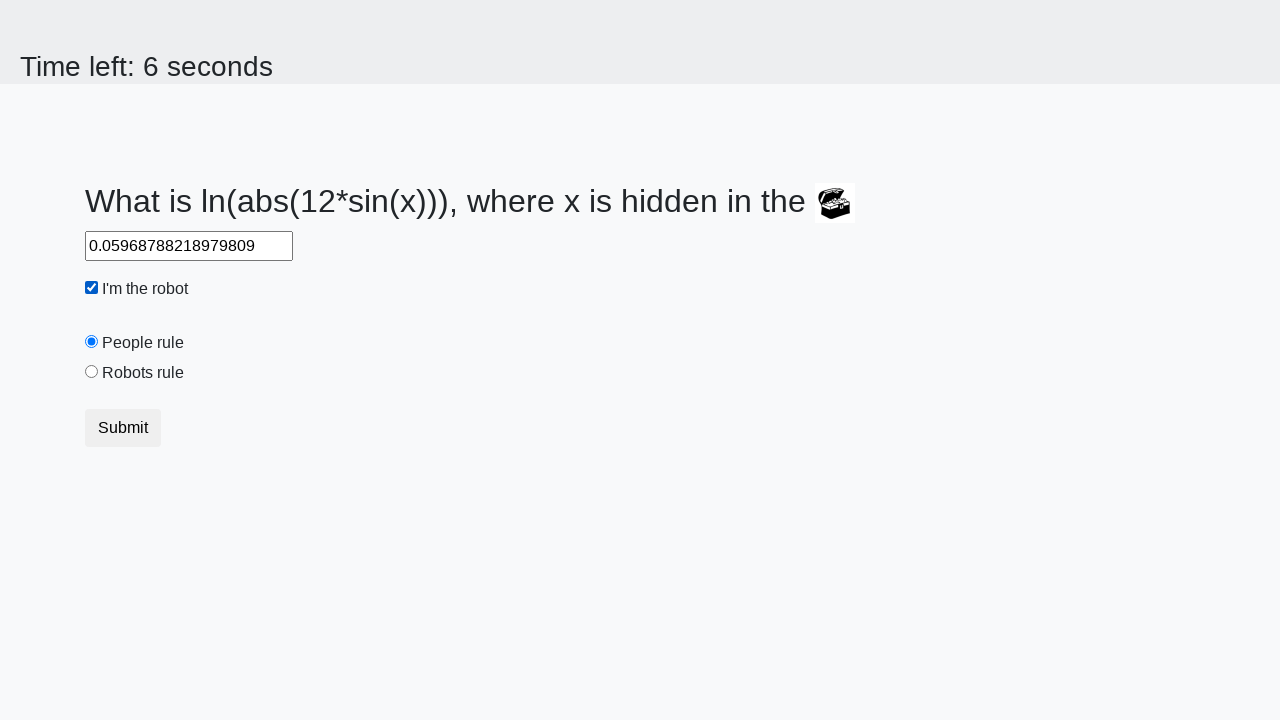

Clicked robots rule checkbox at (92, 372) on #robotsRule
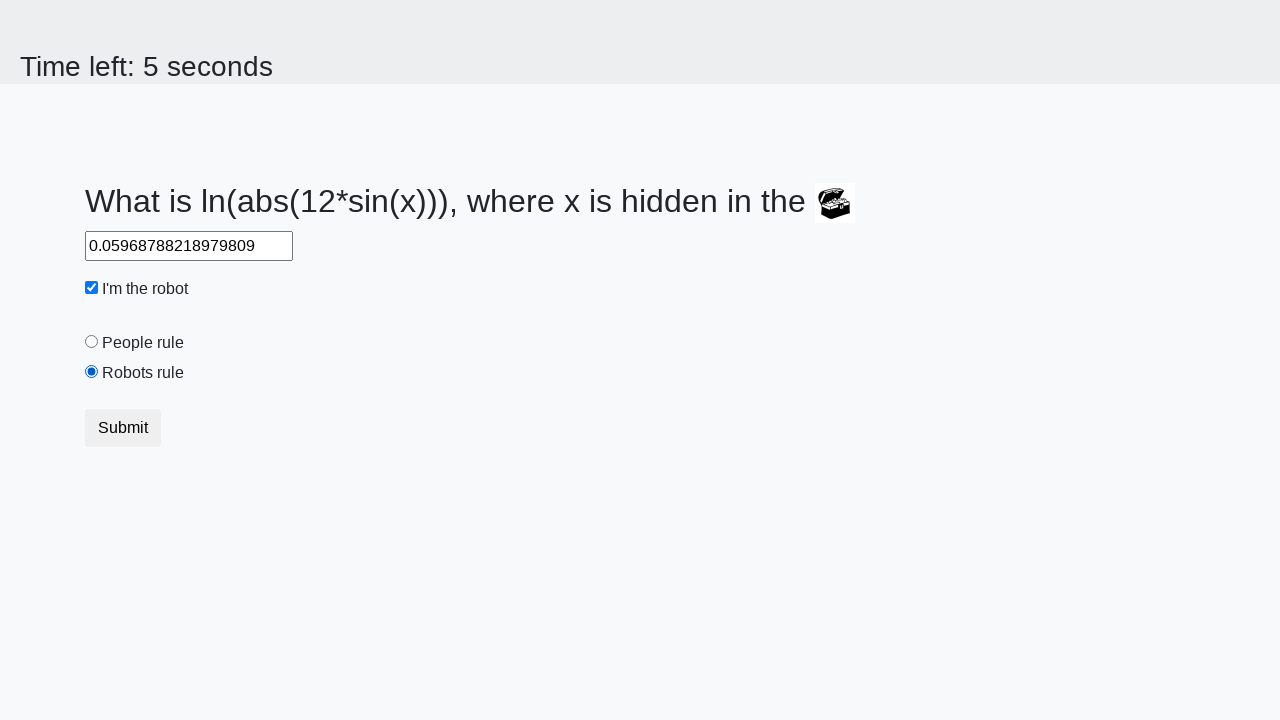

Clicked submit button to submit form at (123, 428) on button.btn
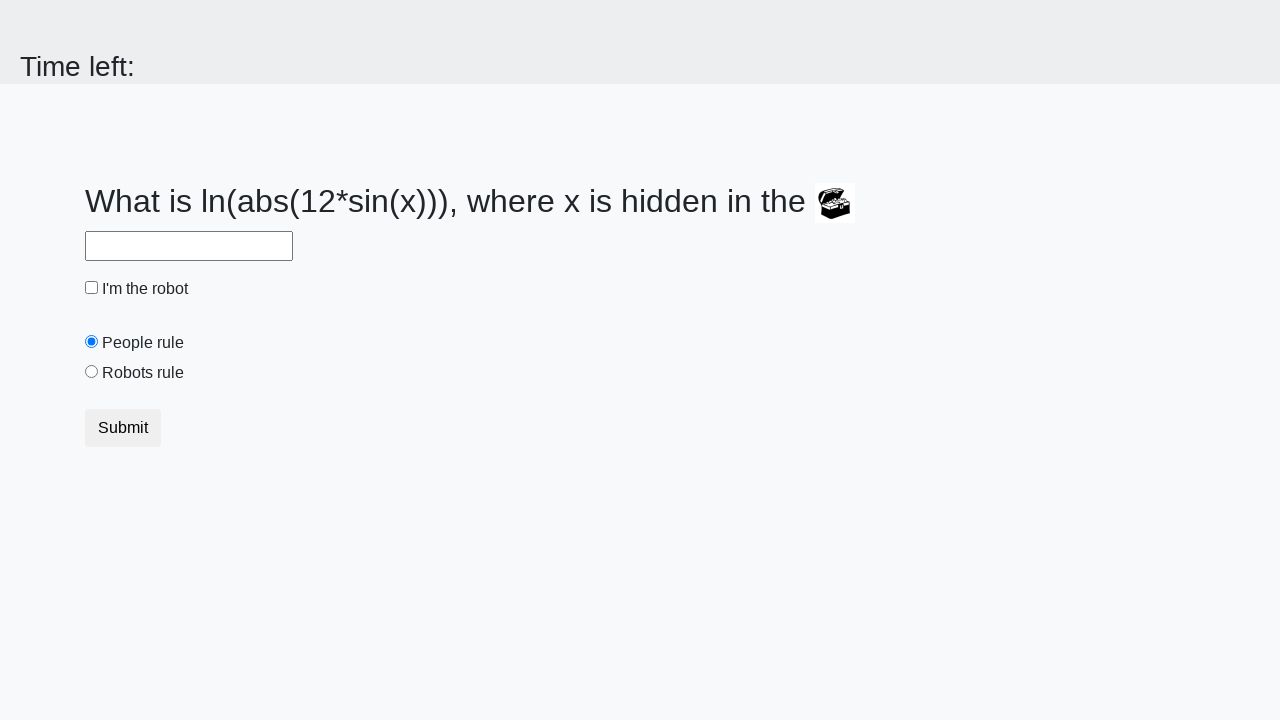

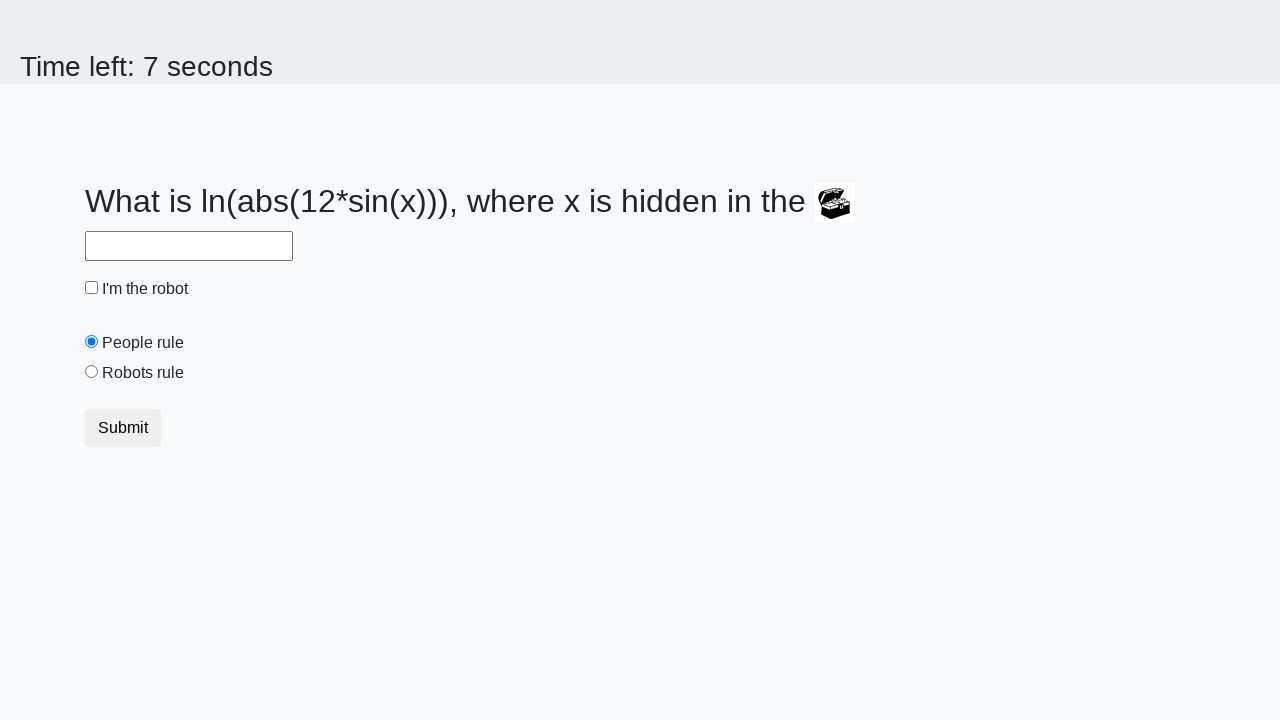